Tests getting and selecting options from a multi-select dropdown

Starting URL: https://demoqa.com/select-menu

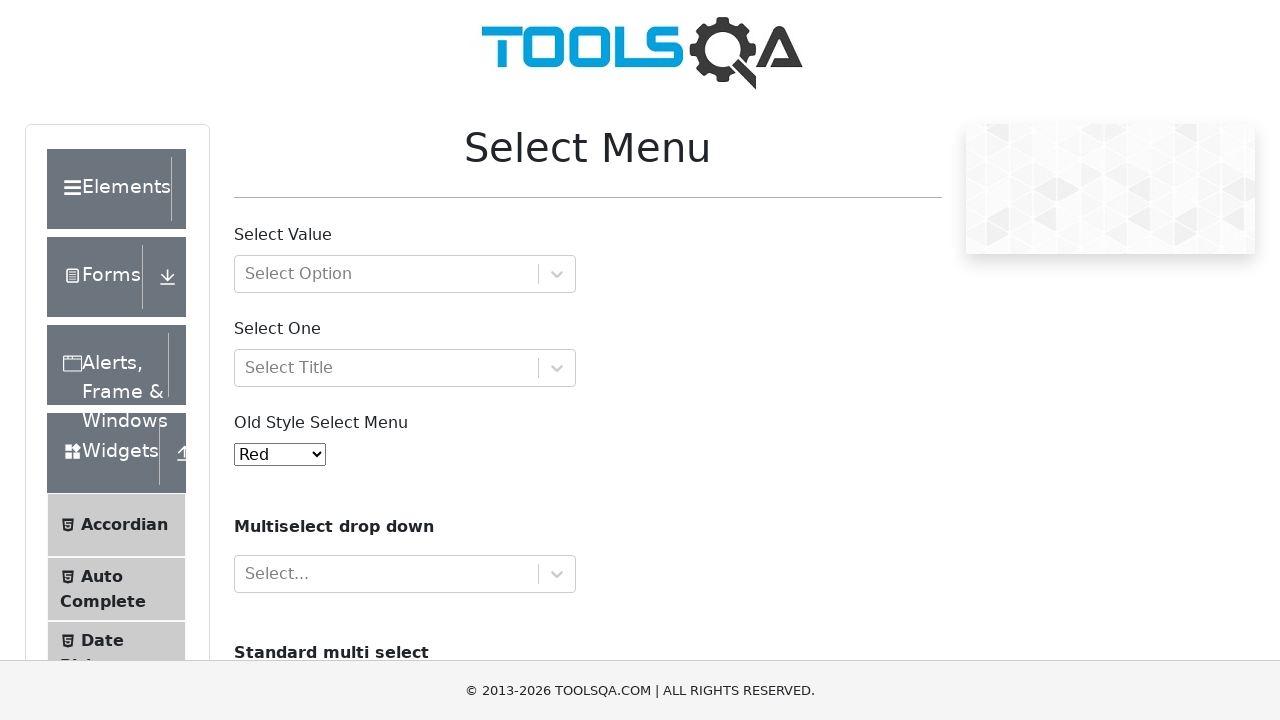

Scrolled to cars dropdown element
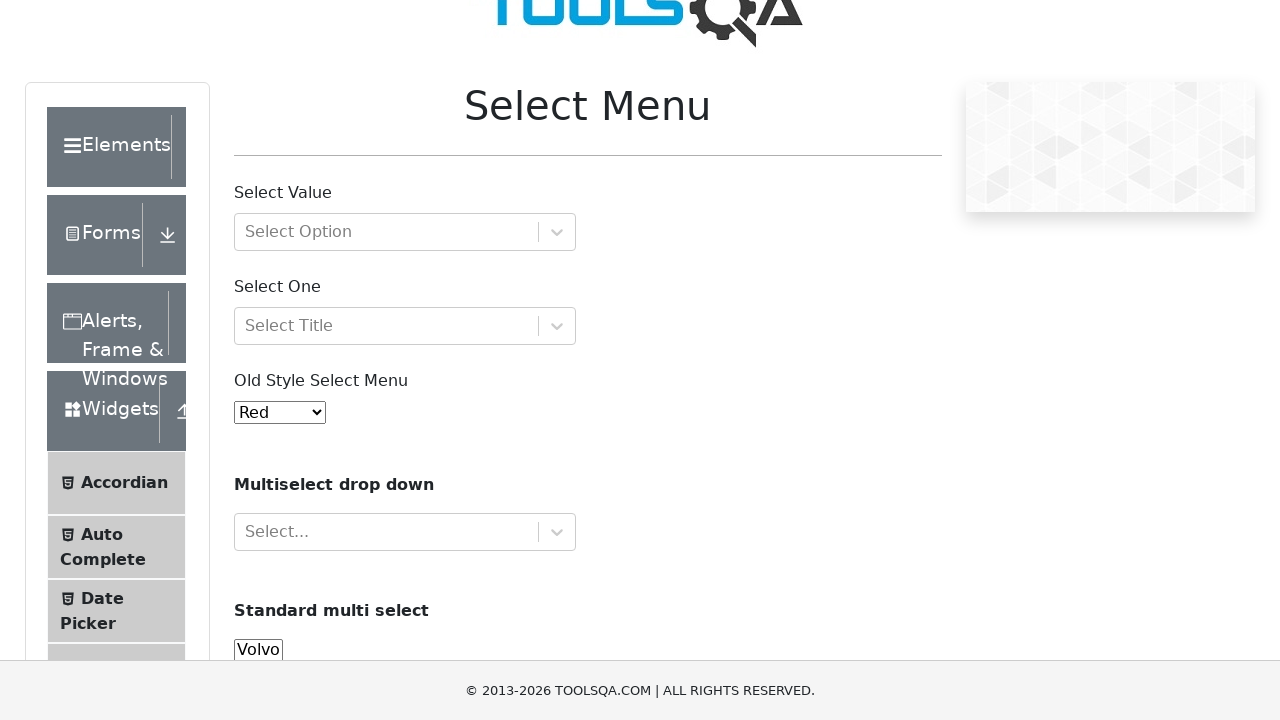

Selected multiple options by index [2, 3] from cars dropdown on #cars
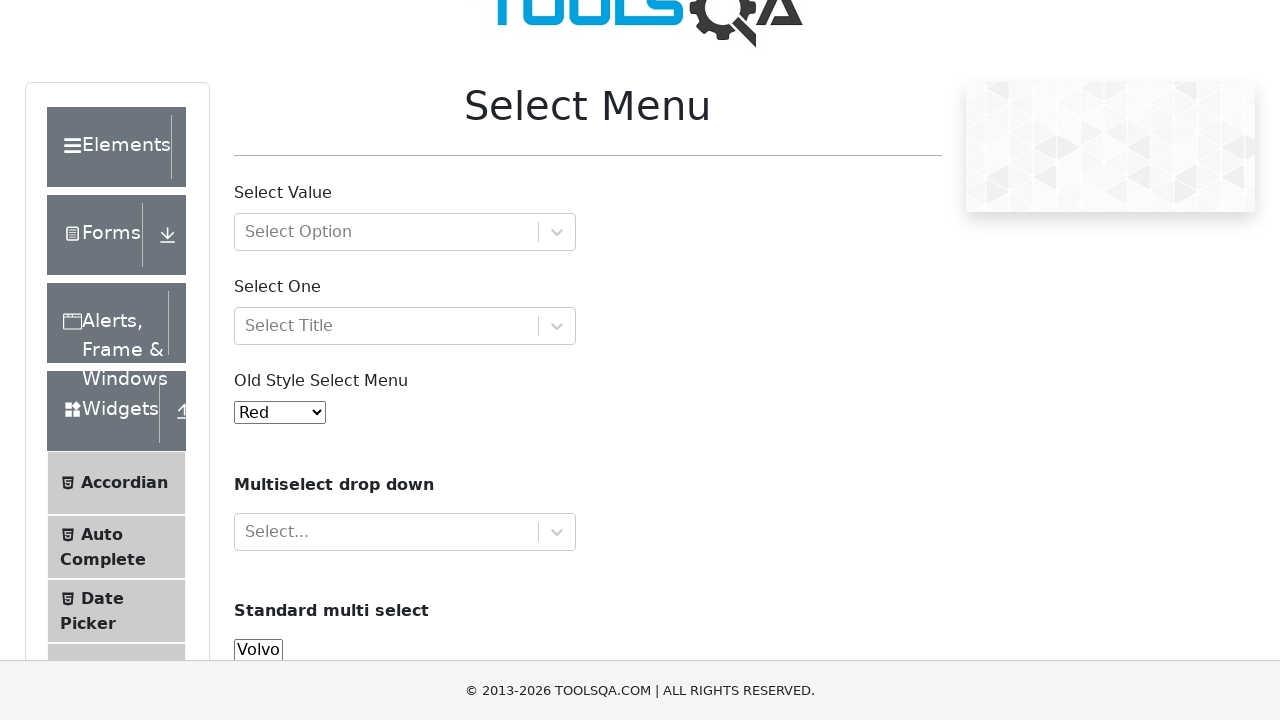

Retrieved all options from cars dropdown
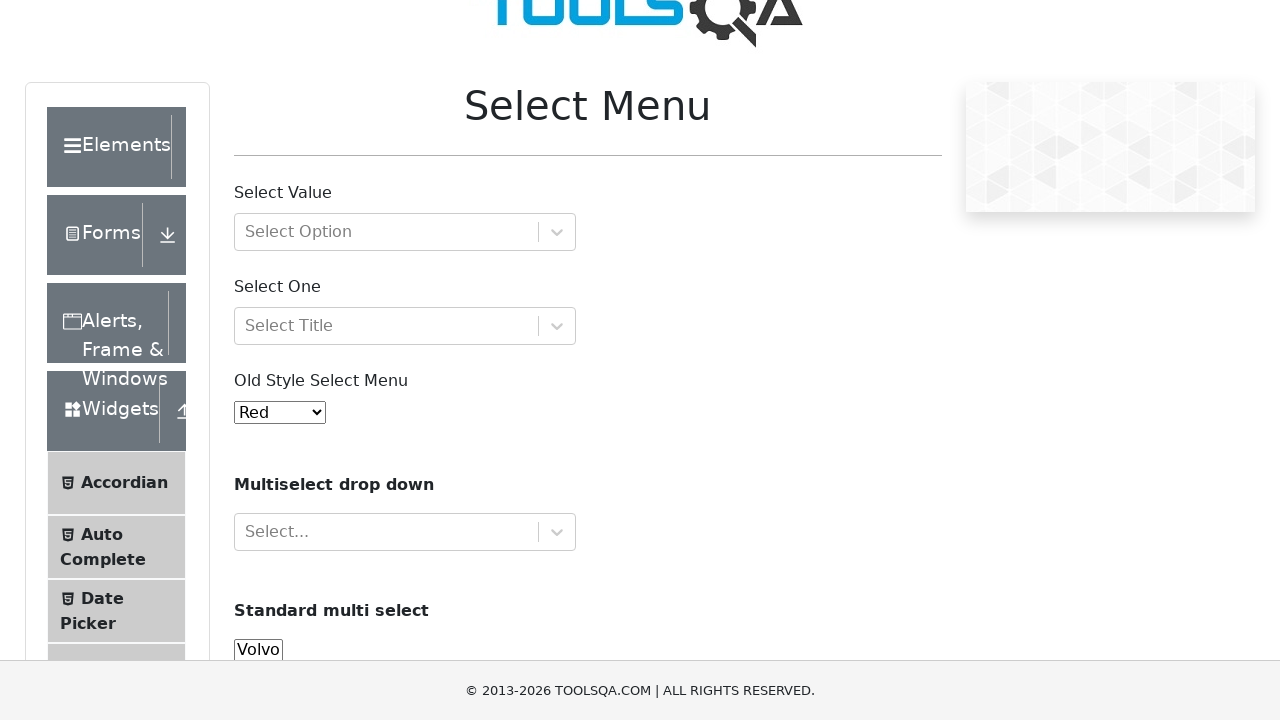

Retrieved all selected options from cars dropdown
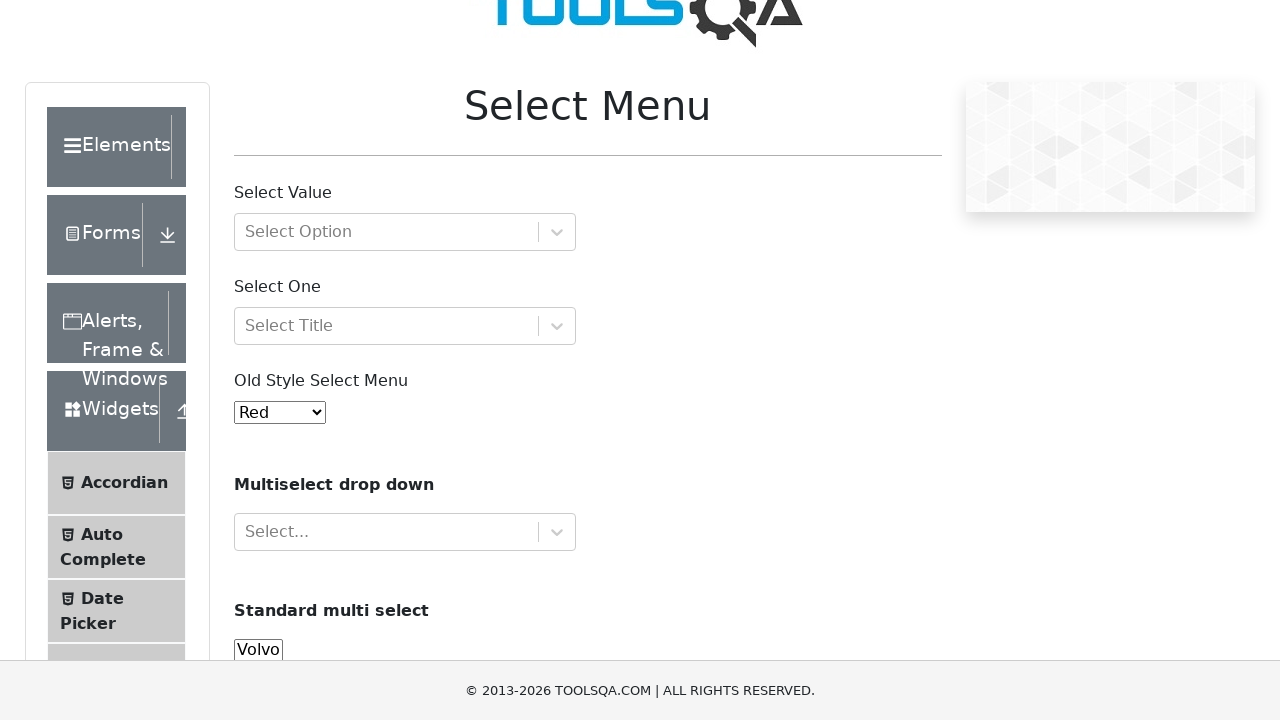

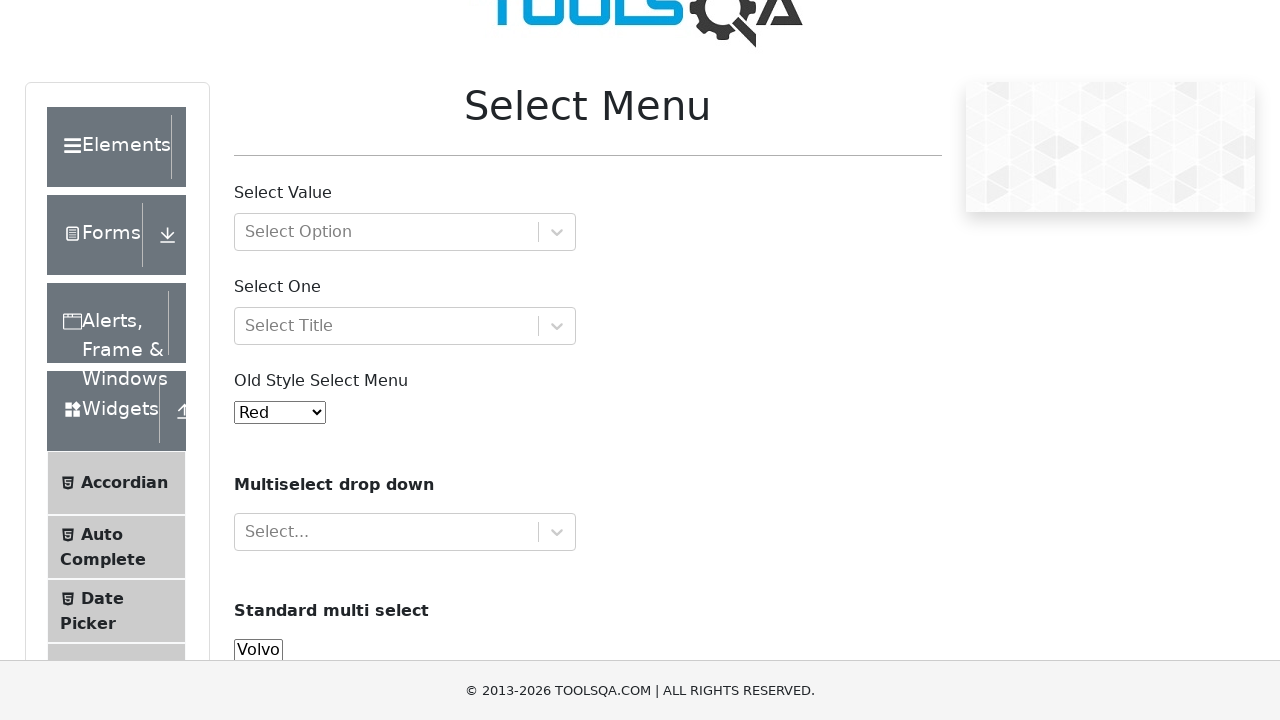